Tests creating a new todo list by entering a list name and verifying it appears correctly in the UI with the expected data-id attribute

Starting URL: https://eviltester.github.io/simpletodolist/todolists.html

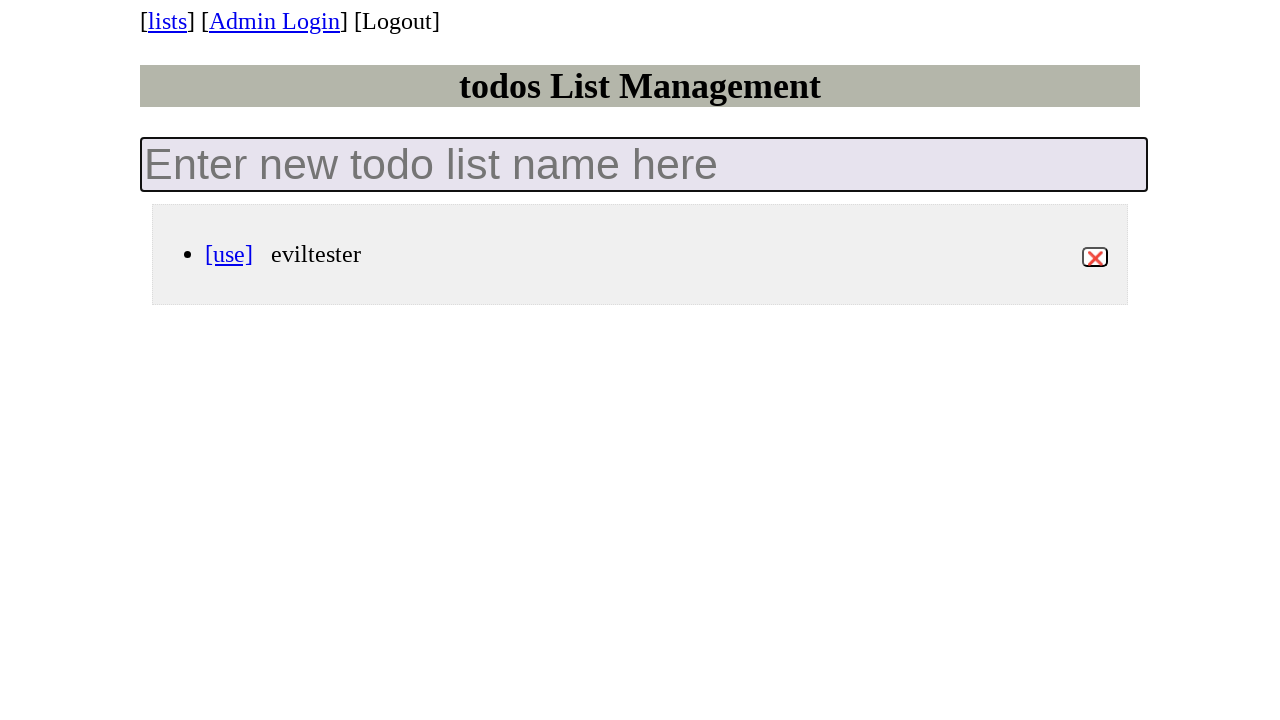

Filled todo list name input with 'My First Todo List' on input.new-todo-list
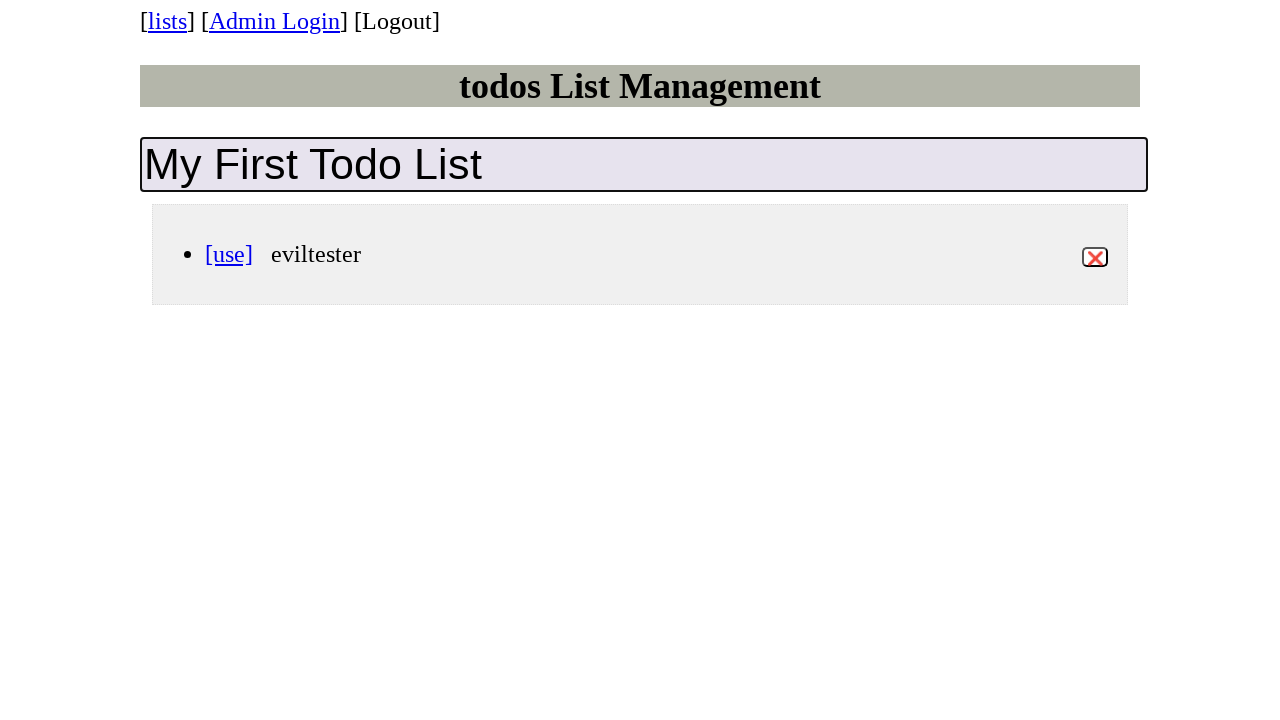

Pressed Enter to create the todo list on input.new-todo-list
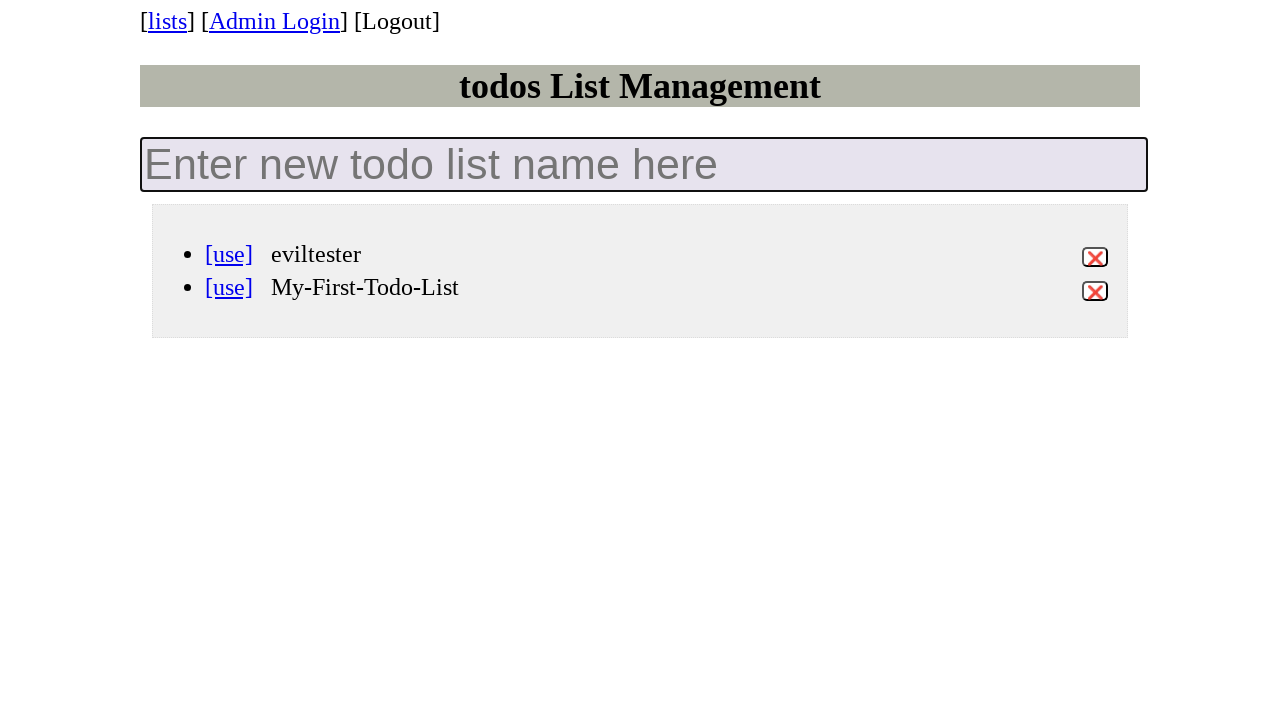

Todo list item with data-id 'My-First-Todo-List' appeared in the UI
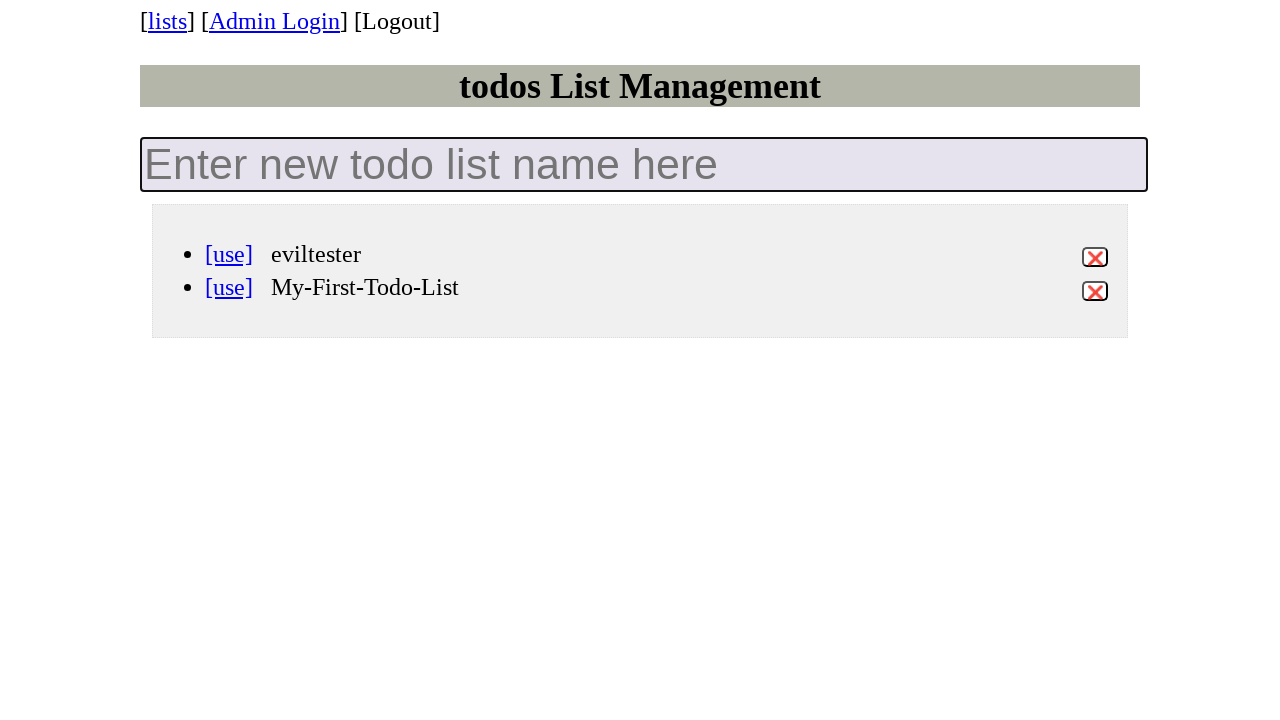

Located the label element within the todo list item
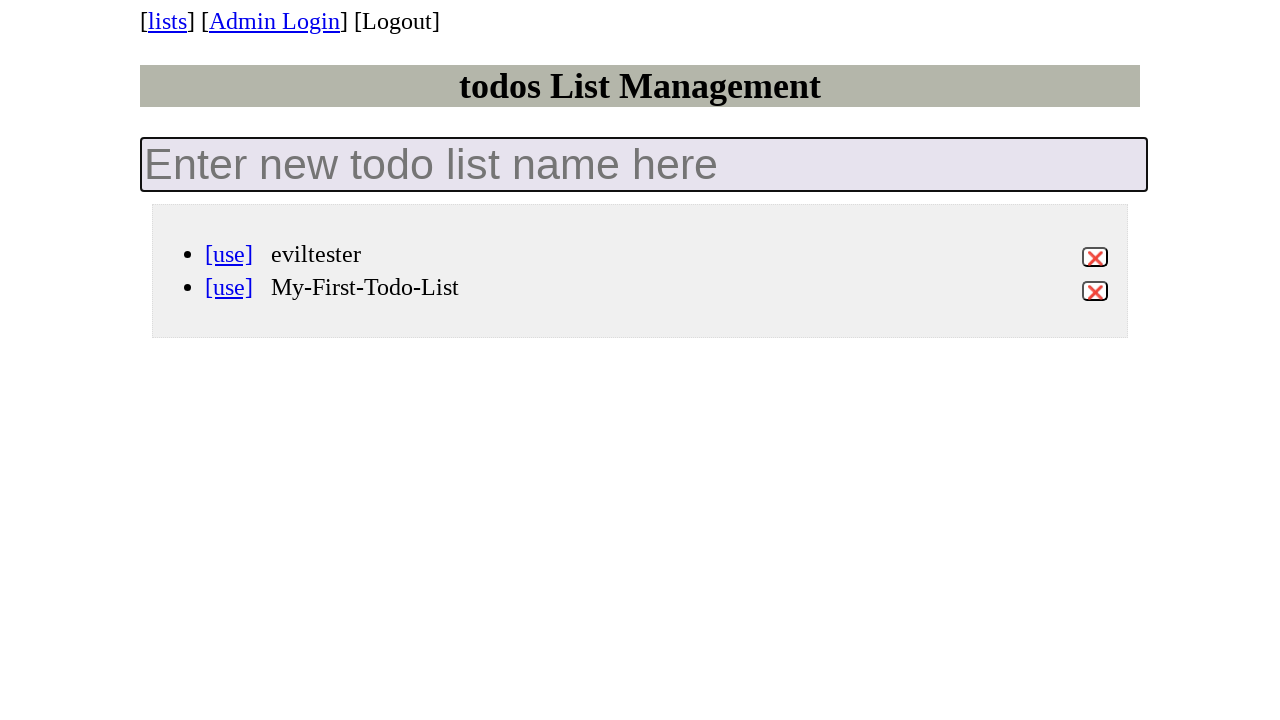

Verified label text content matches expected value 'My-First-Todo-List'
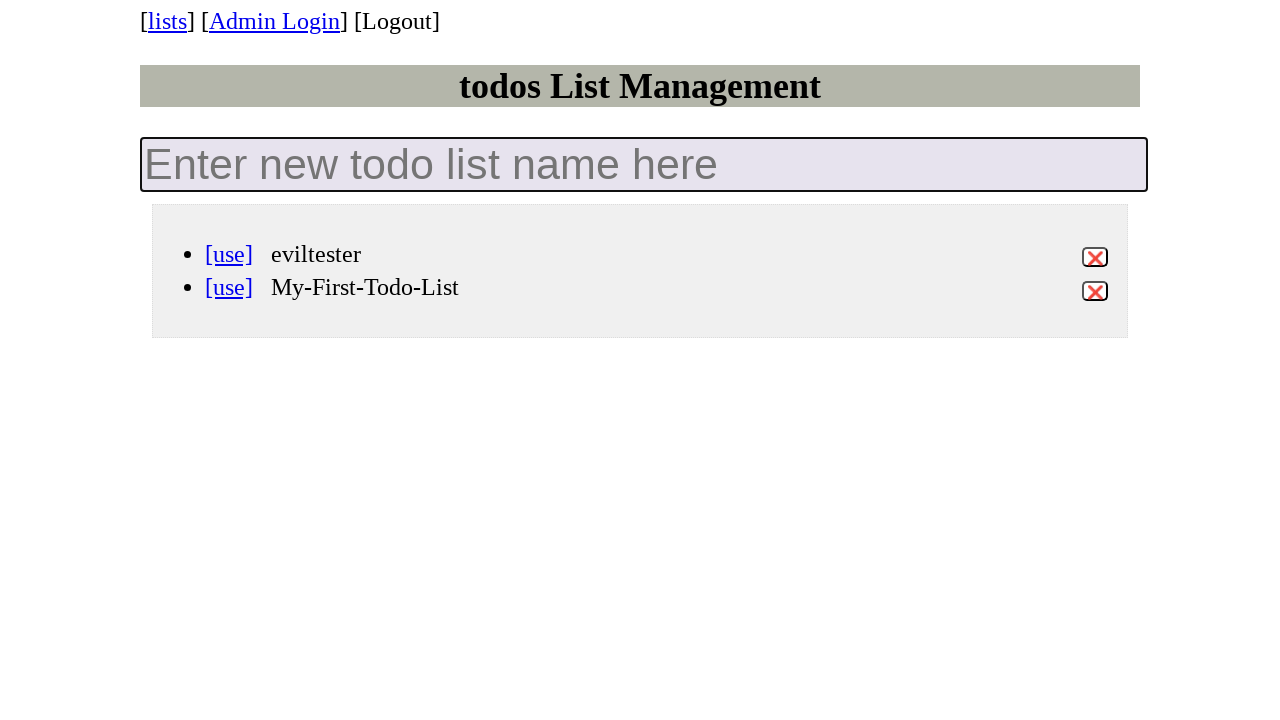

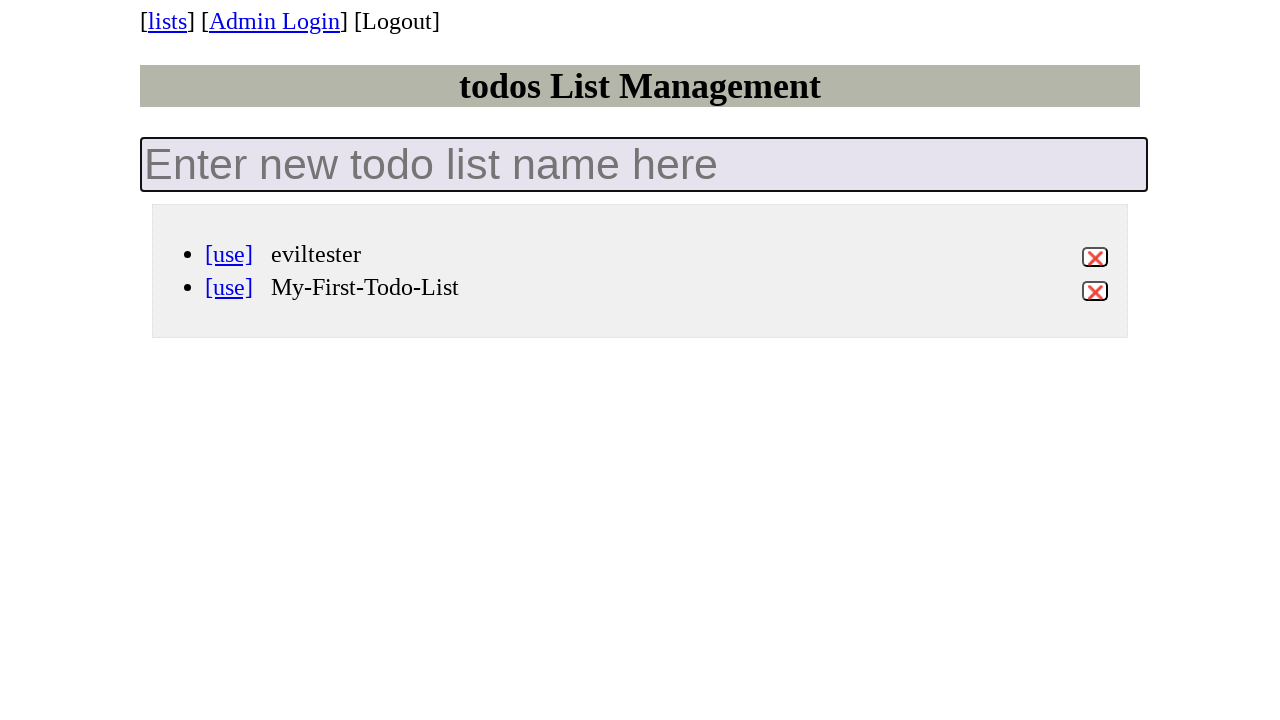